Tests JavaScript prompt alert handling by accepting, dismissing, reading text from, and entering text into prompt dialogs on the W3Schools example page

Starting URL: https://www.w3schools.com/js/tryit.asp?filename=tryjs_prompt

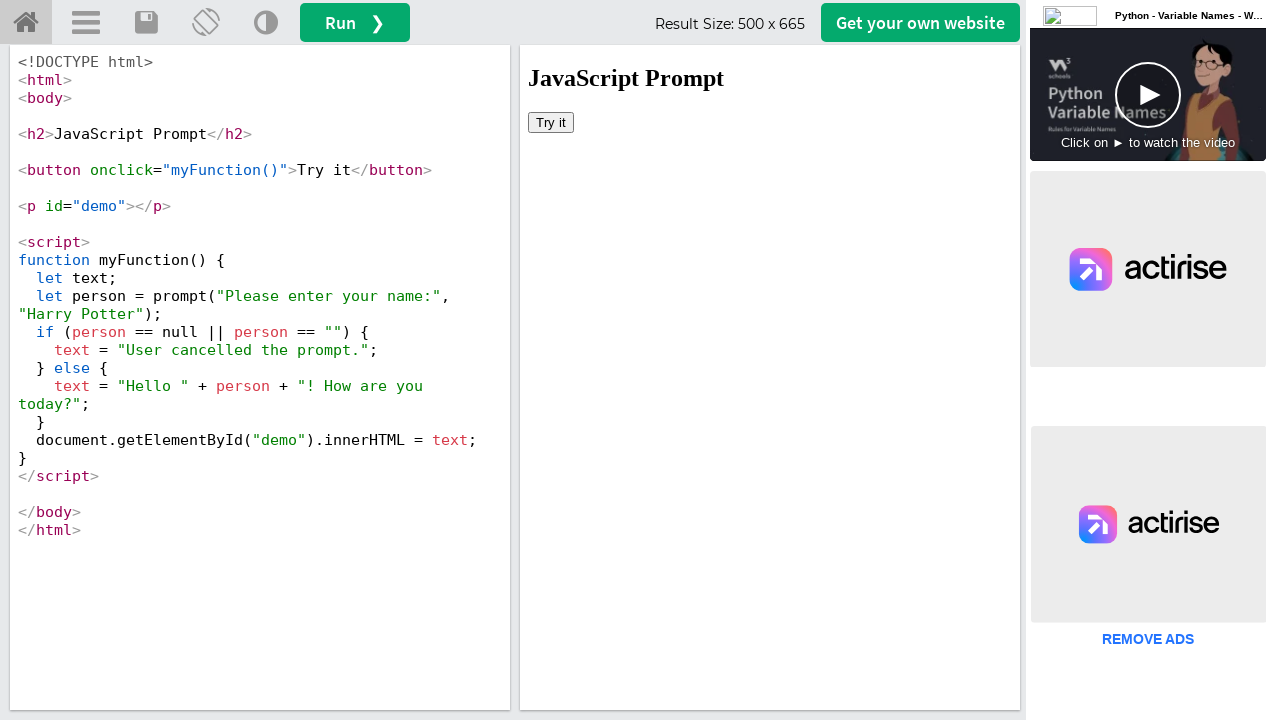

Located the iframe containing the demo
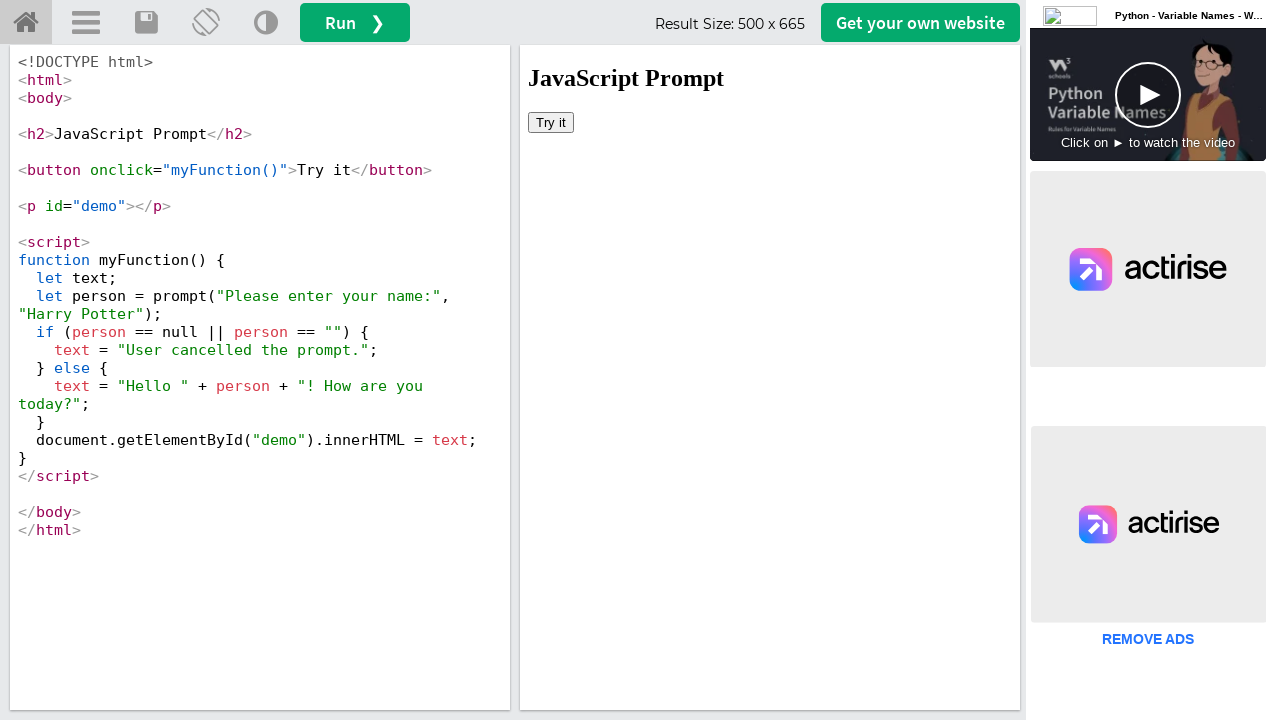

Clicked 'Try it' button to trigger first alert at (551, 122) on iframe[name='iframeResult'] >> internal:control=enter-frame >> xpath=//button[te
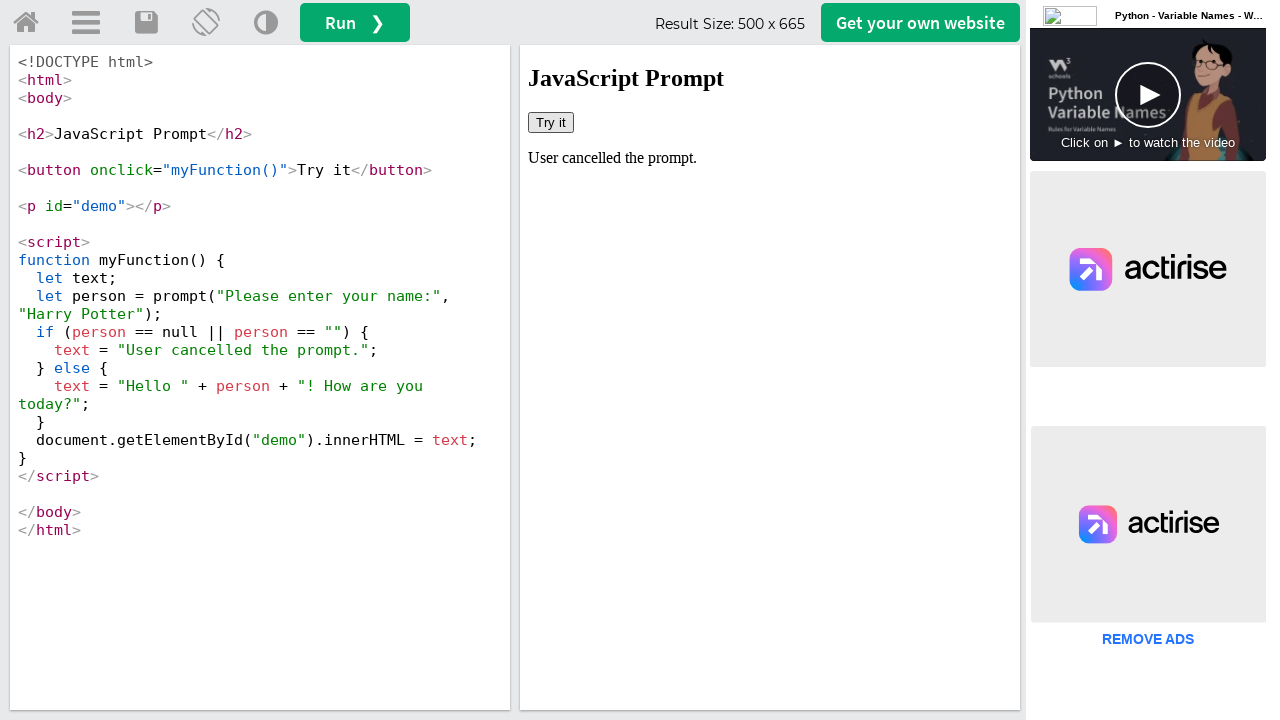

Accepted the first alert dialog
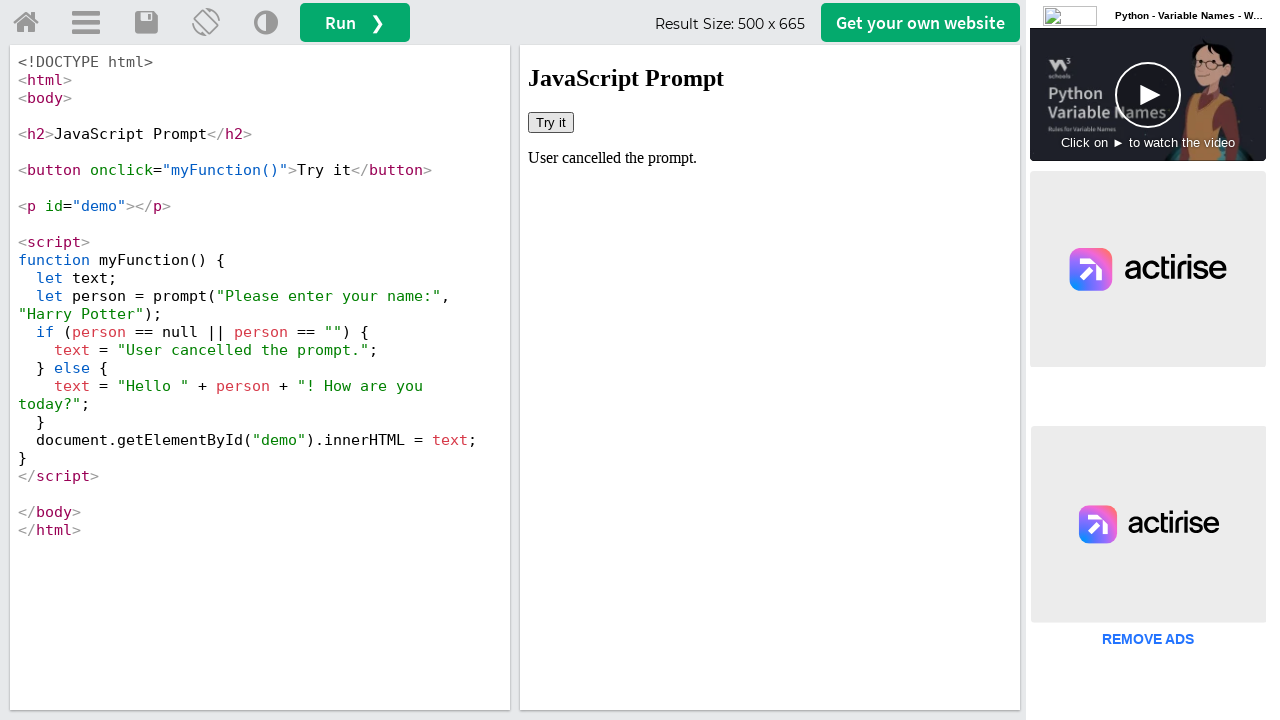

Clicked 'Try it' button to trigger second alert at (551, 122) on iframe[name='iframeResult'] >> internal:control=enter-frame >> xpath=//button[te
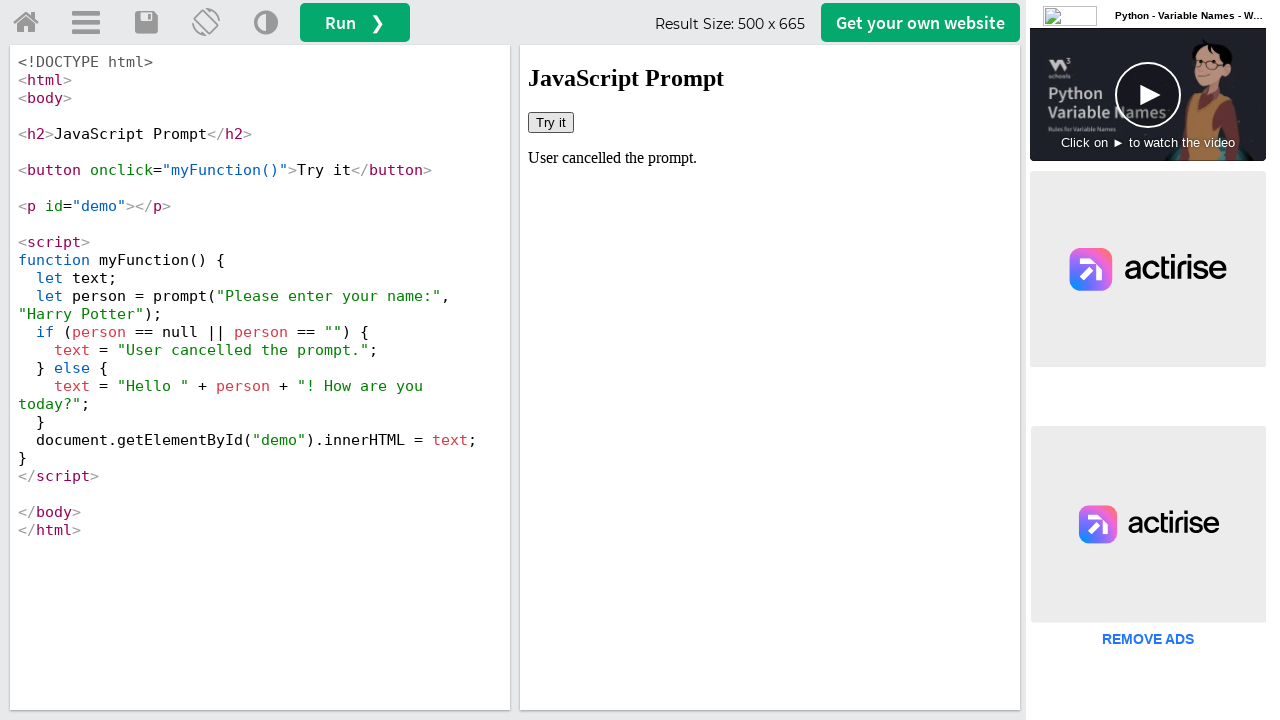

Dismissed the second alert dialog
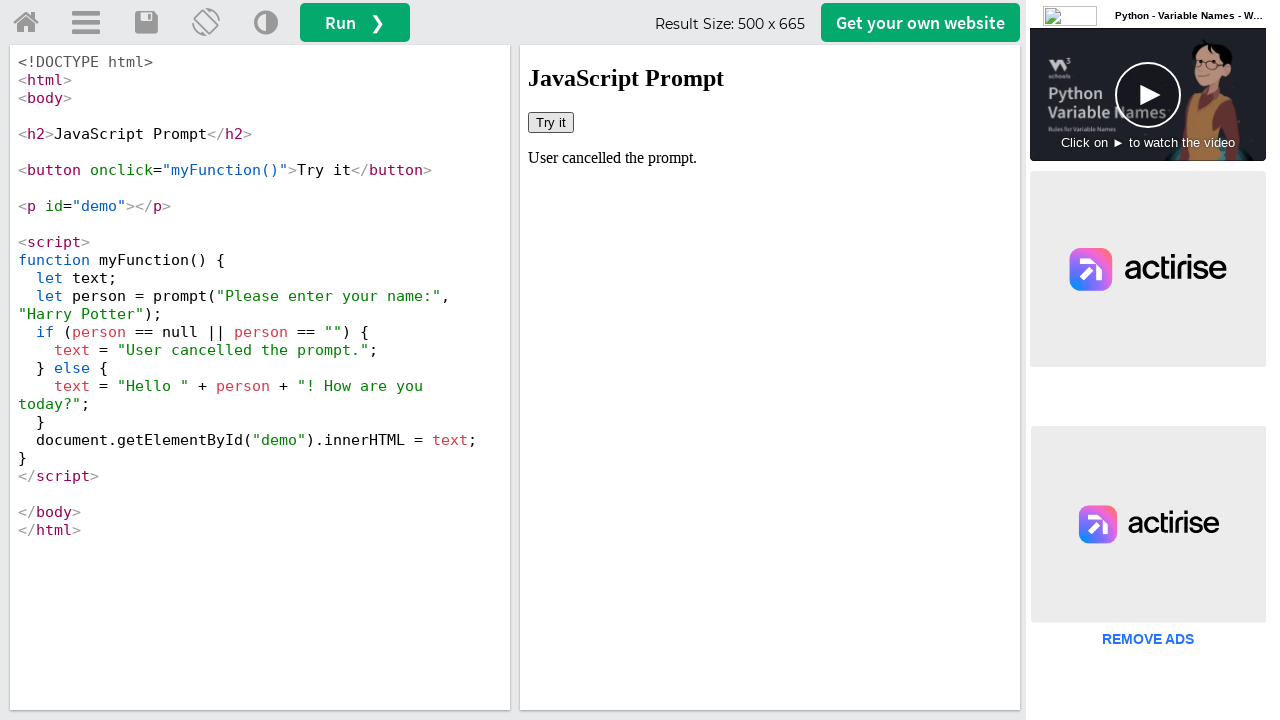

Clicked 'Try it' button to trigger third alert at (551, 122) on iframe[name='iframeResult'] >> internal:control=enter-frame >> xpath=//button[te
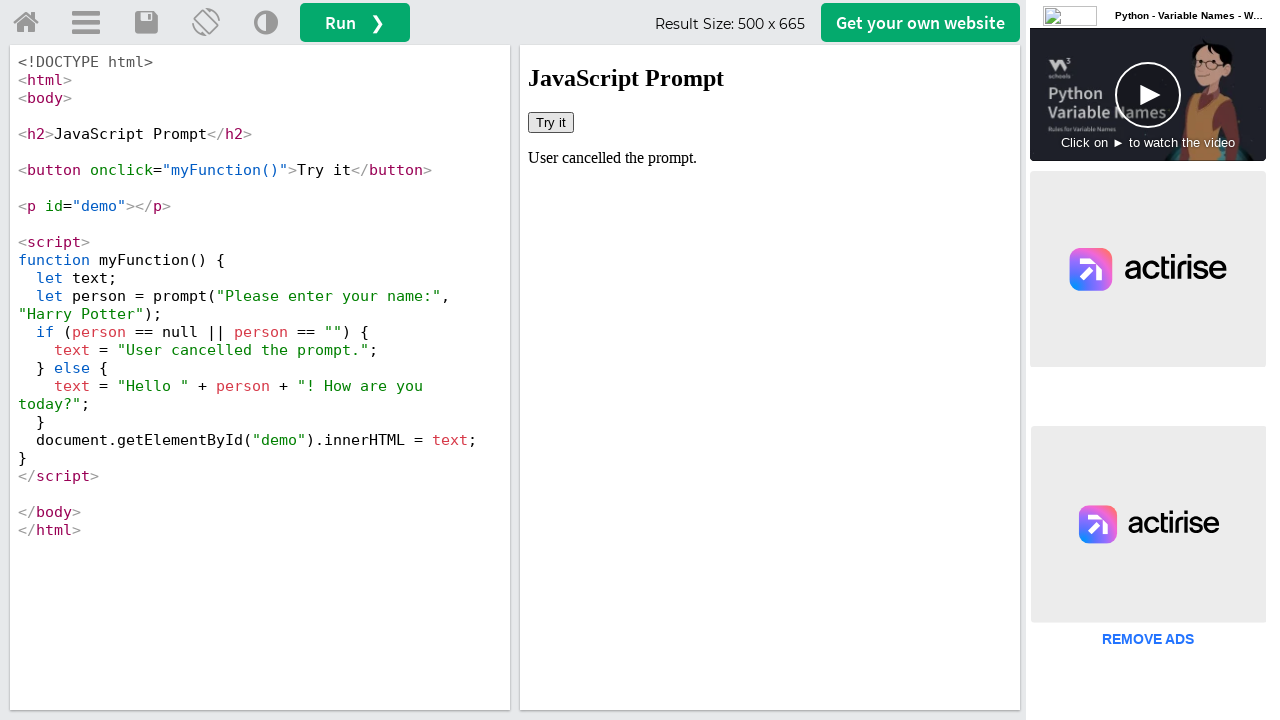

Set up prompt handler to accept with text 'SPIDERMAN'
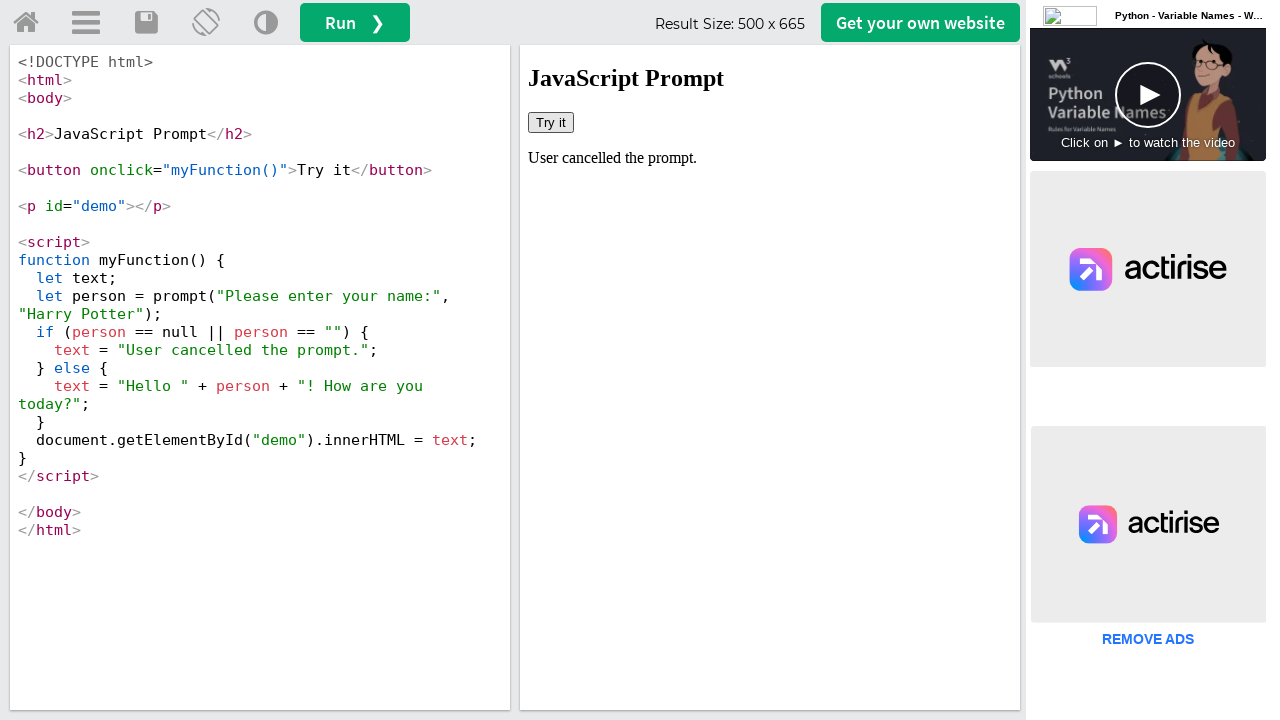

Clicked 'Try it' button to trigger prompt and entered custom text at (551, 122) on iframe[name='iframeResult'] >> internal:control=enter-frame >> xpath=//button[te
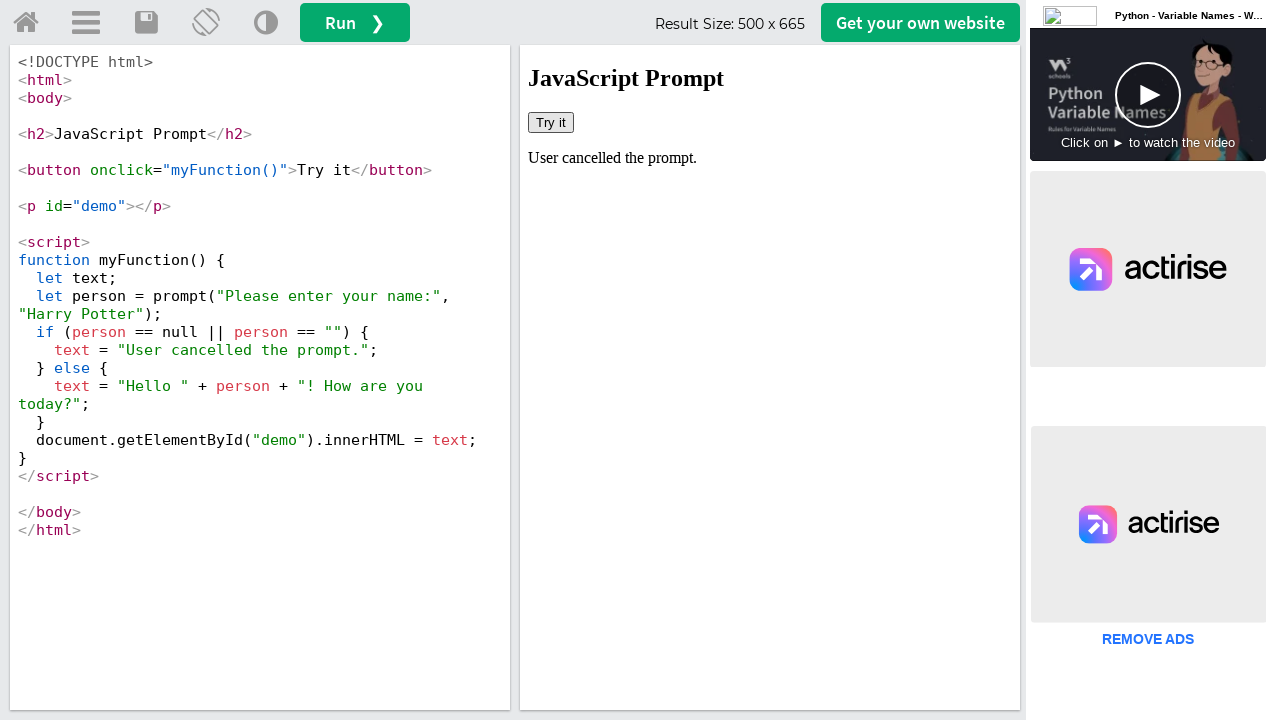

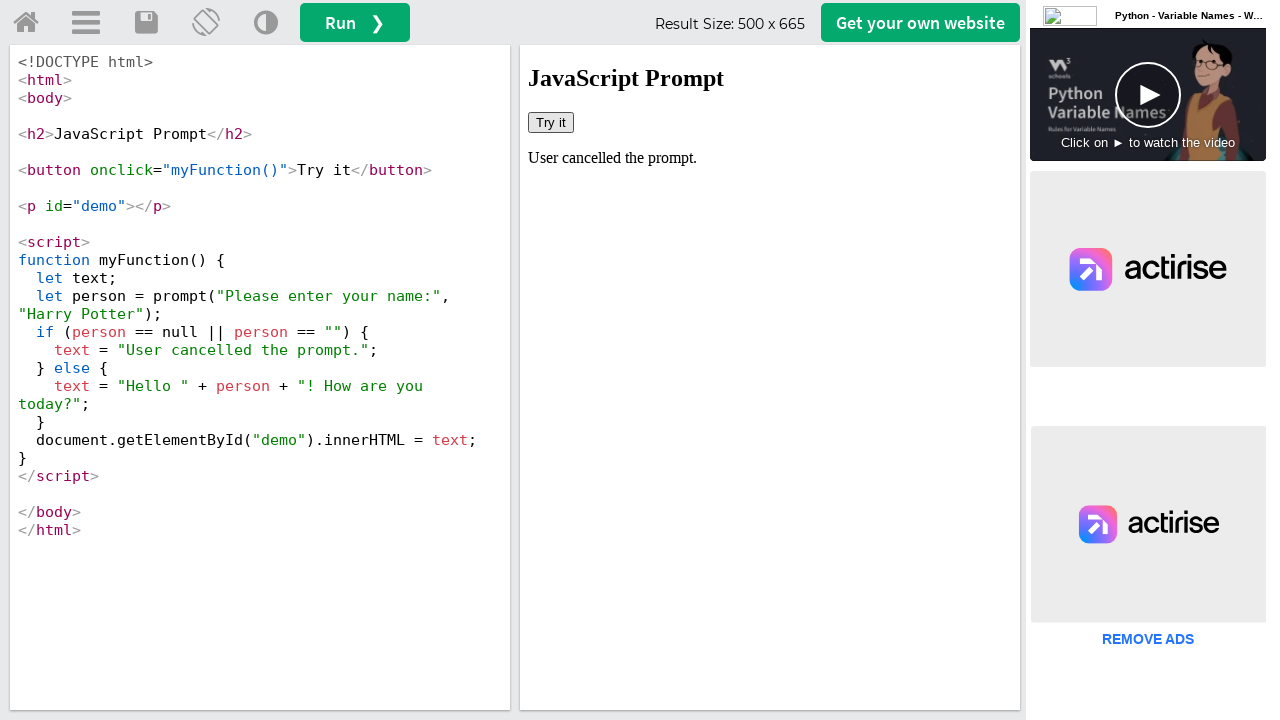